Tests window switching functionality by clicking on an Electronics Products link and verifying that the new window opens to the Electronics category page with the correct title.

Starting URL: https://testotomasyonu.com/addremove/

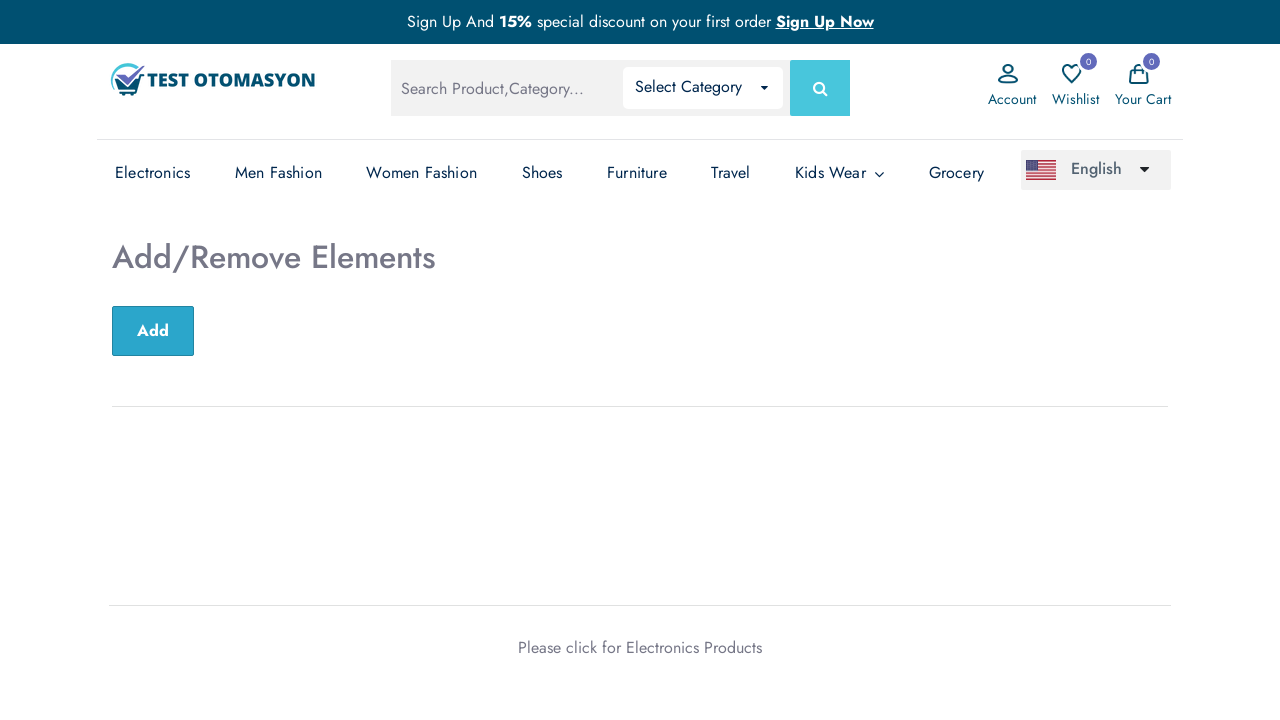

Clicked on 'Electronics Products' link to open new window at (694, 647) on text=Electronics Products
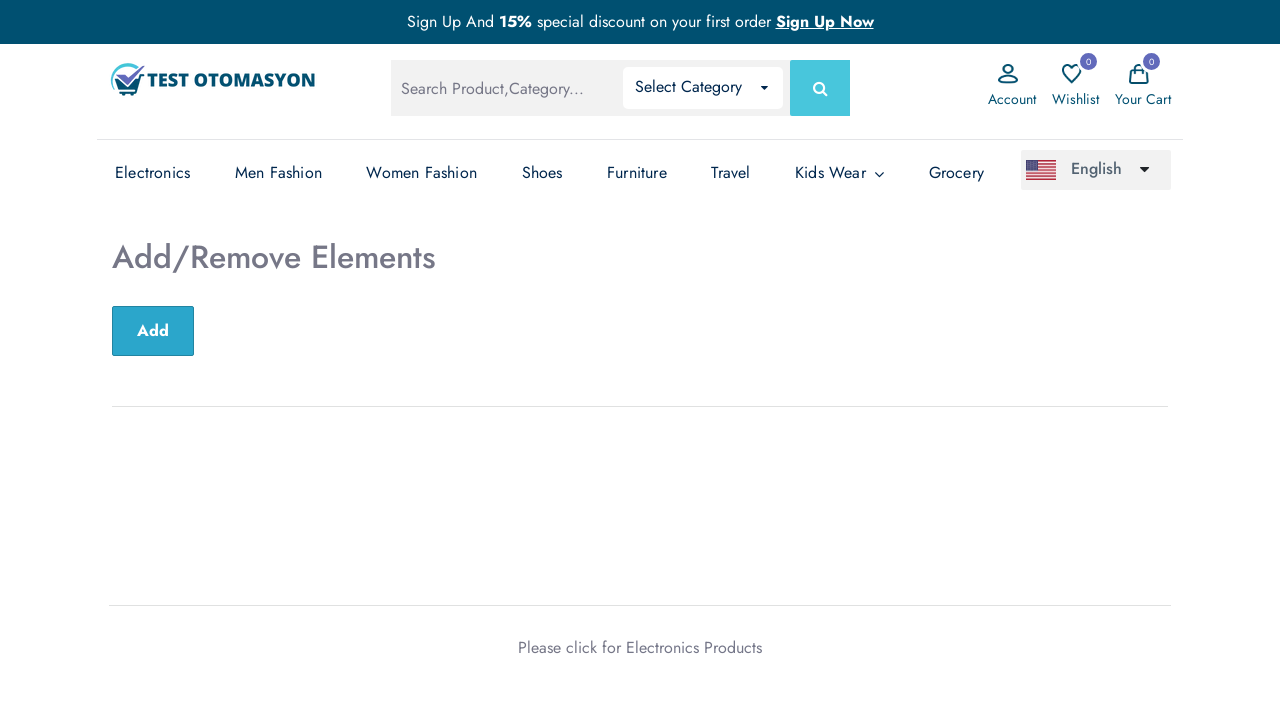

New window opened and captured
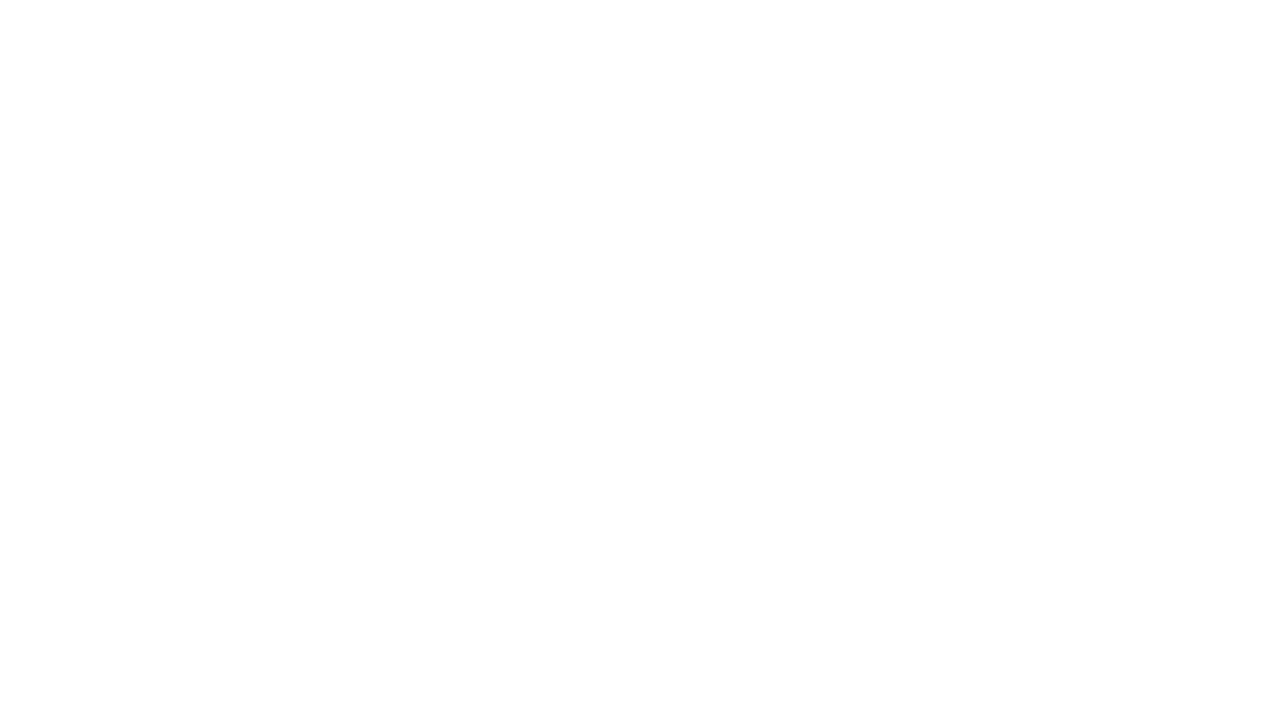

New window finished loading
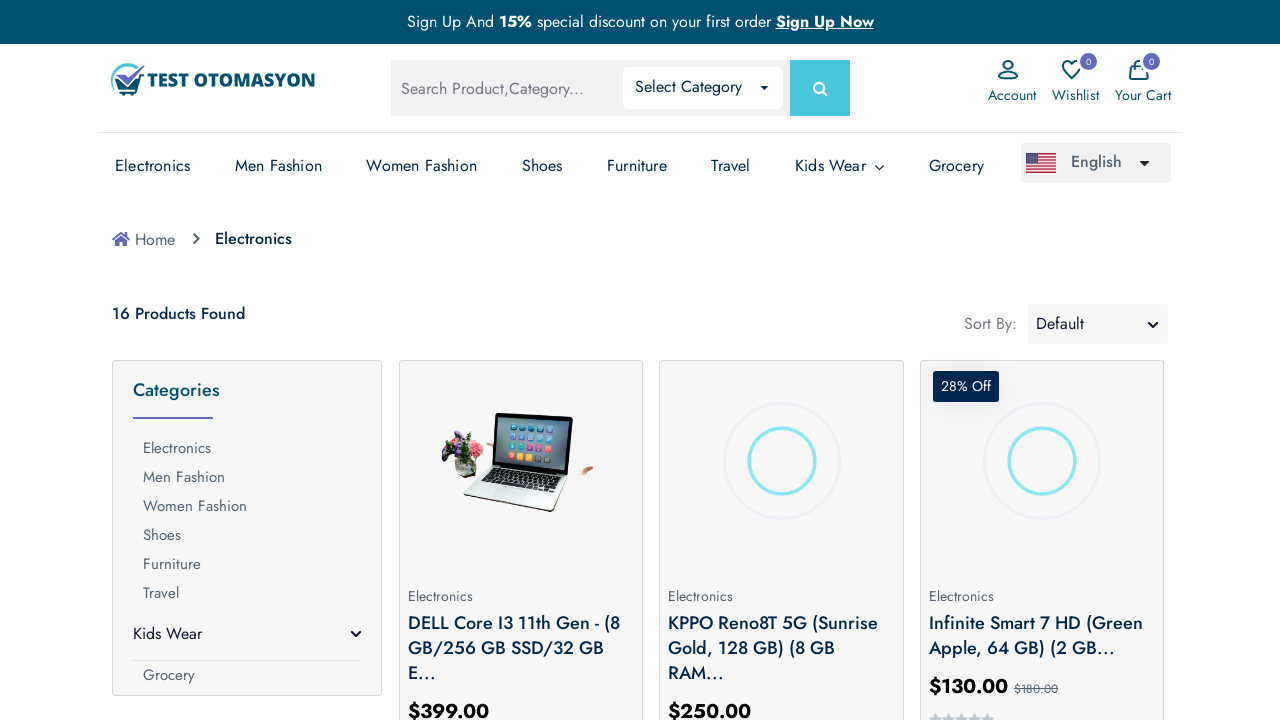

Verified new window title contains 'Electronics': 'Test Otomasyonu - Electronics'
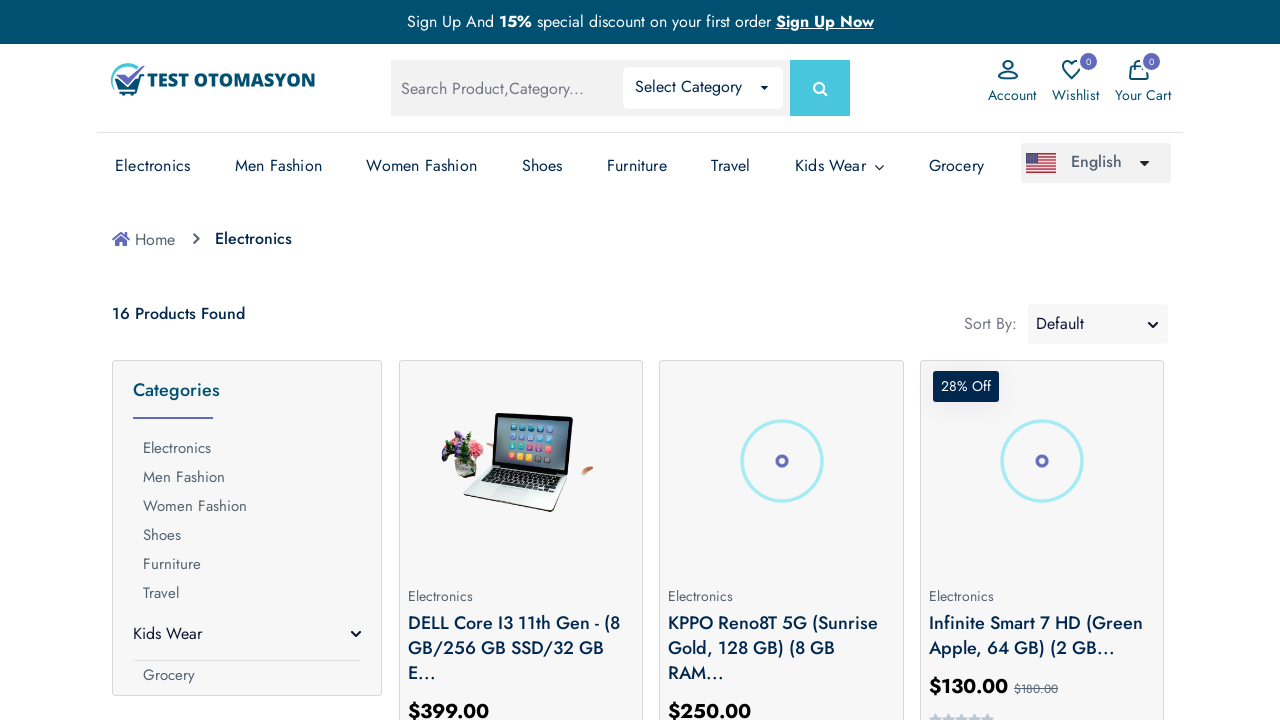

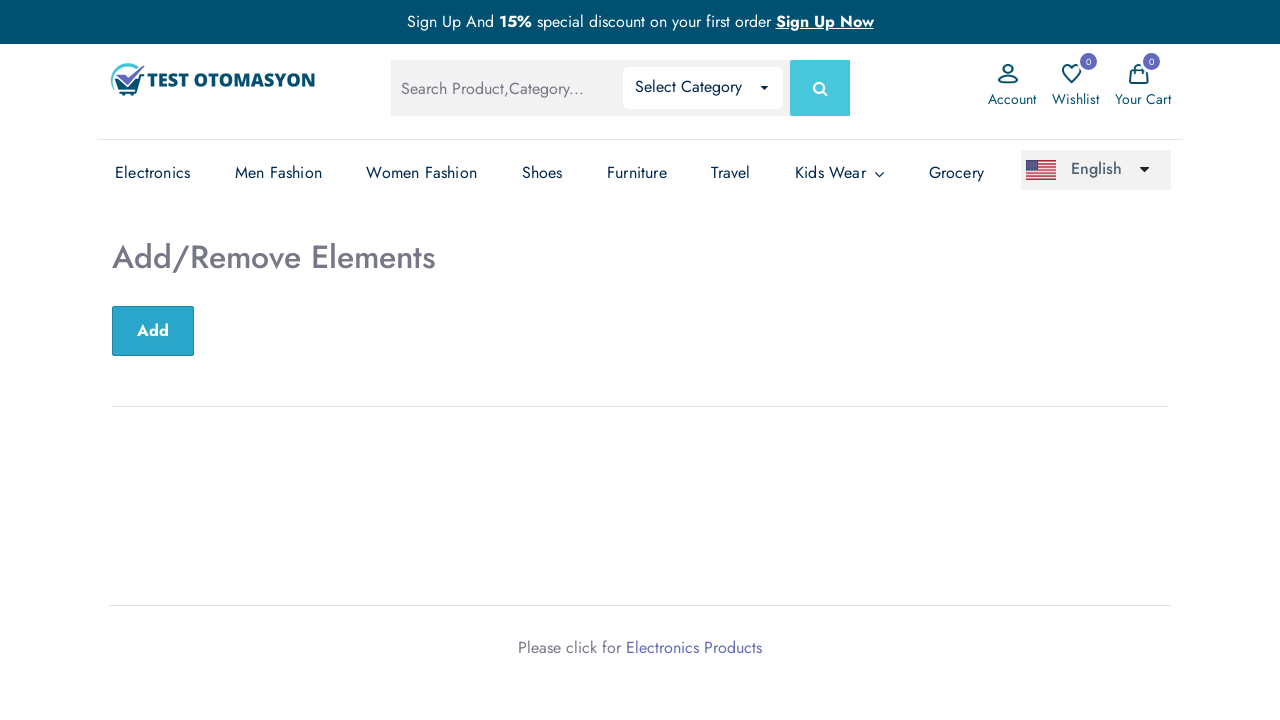